Tests dynamic control removal by clicking a button and waiting for confirmation message to appear

Starting URL: https://the-internet.herokuapp.com/dynamic_controls

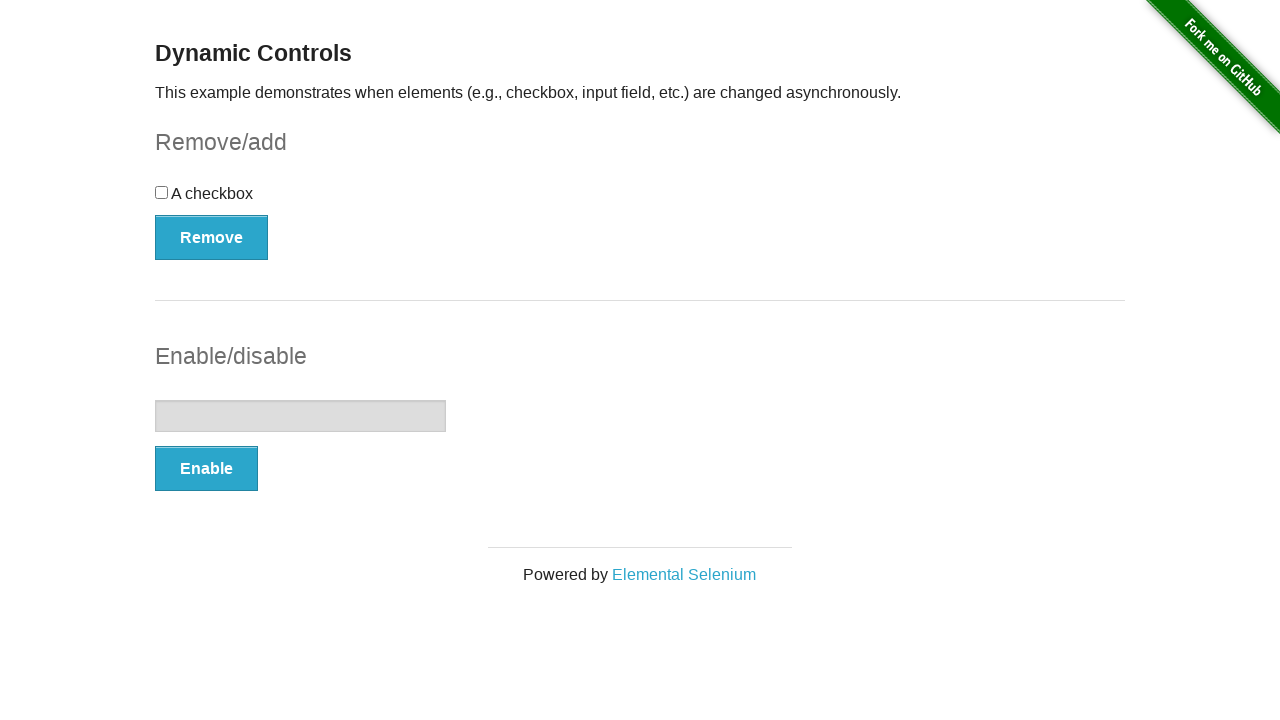

Clicked the remove button at (212, 237) on xpath=//button
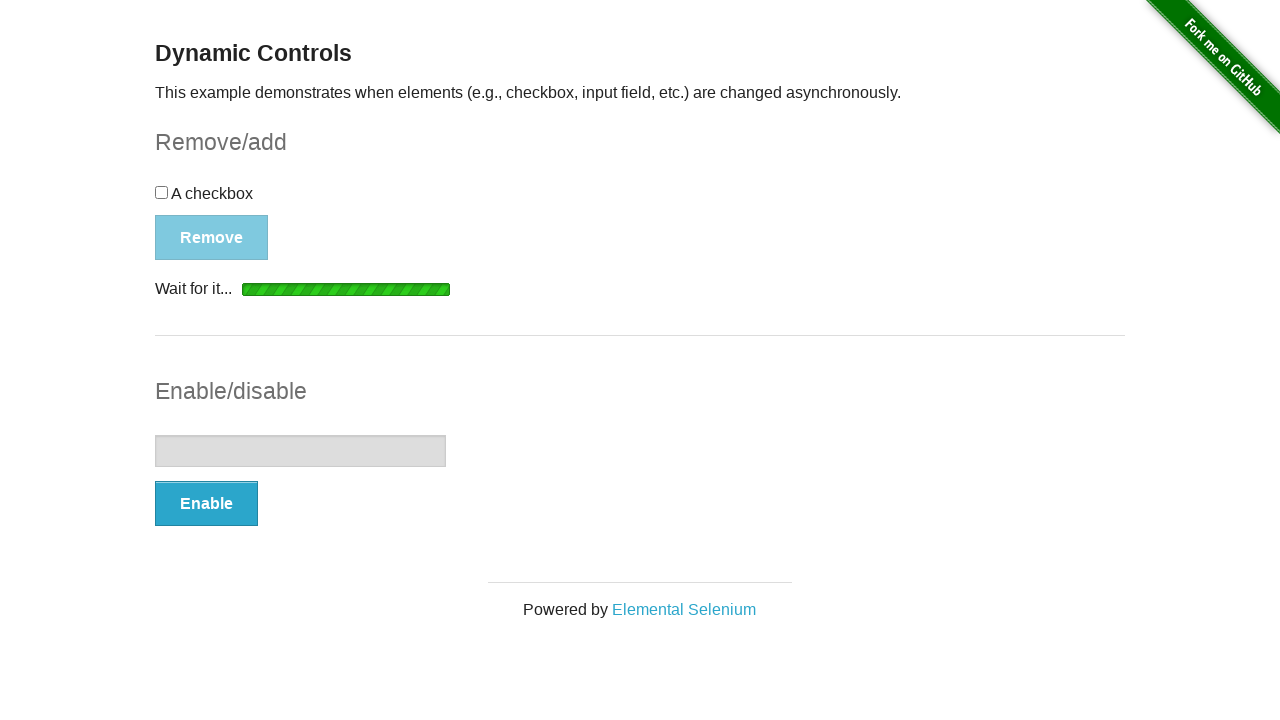

Confirmation message appeared
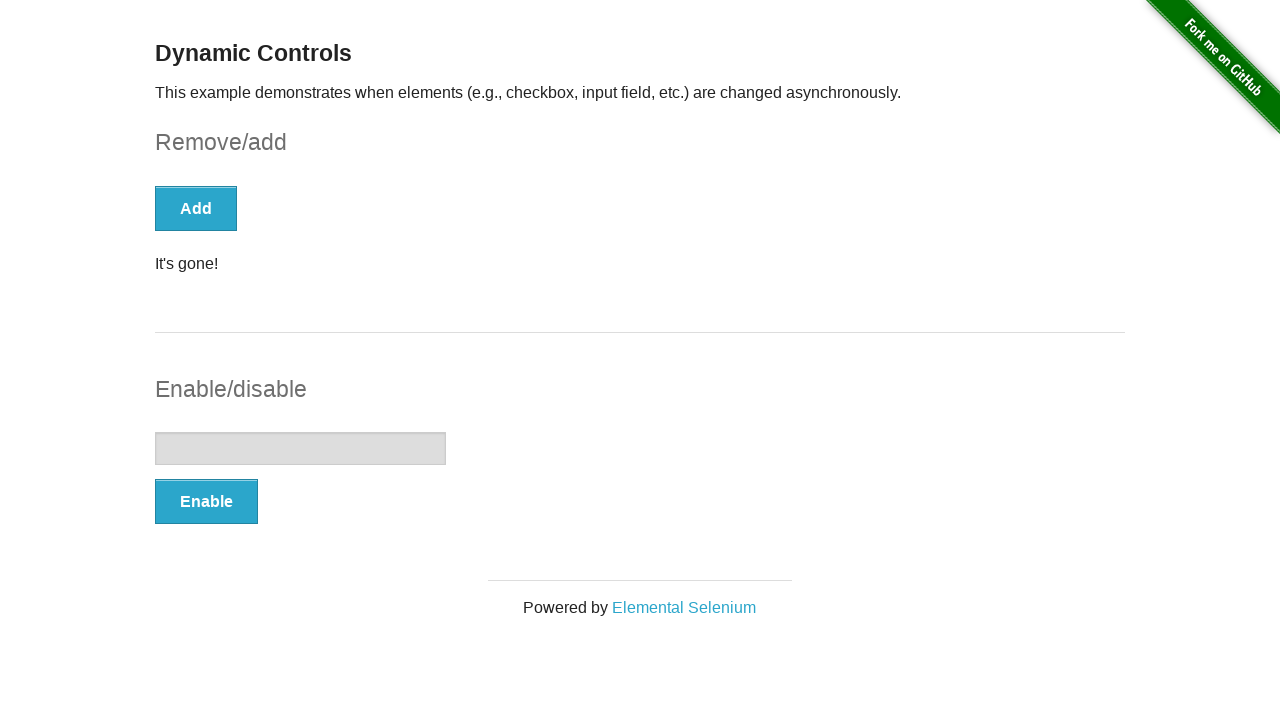

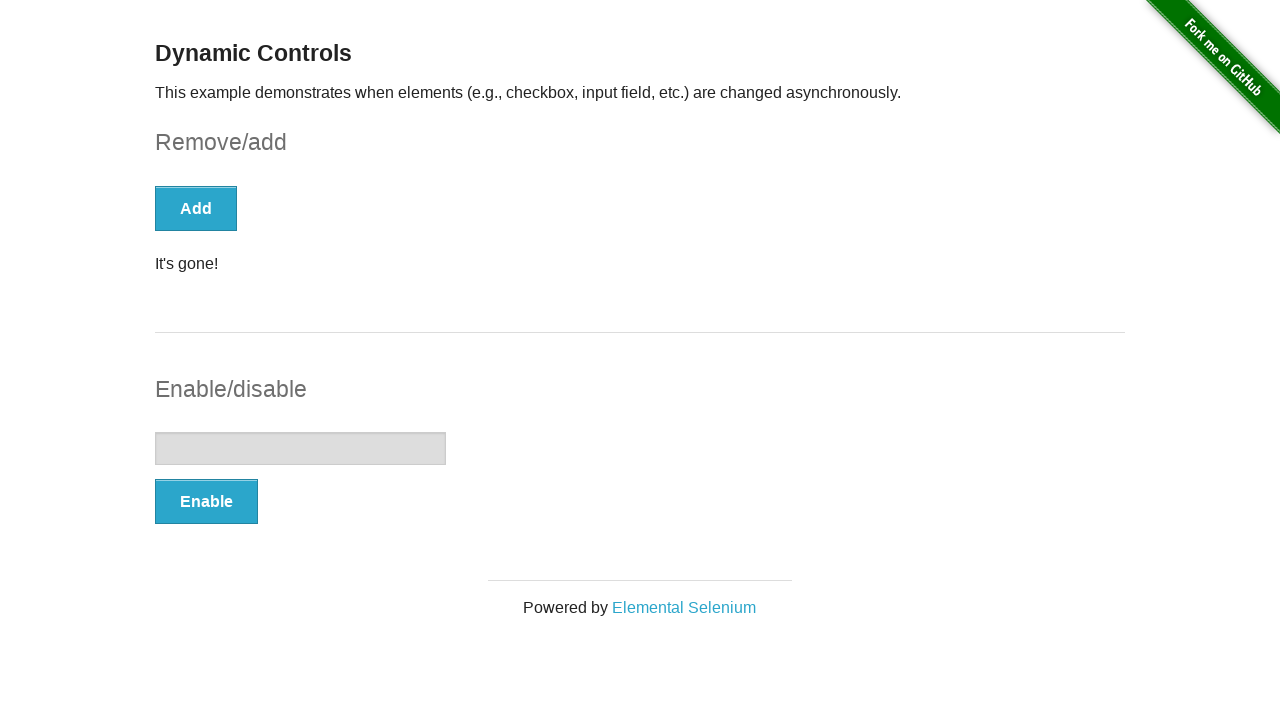